Navigates to a page with dynamically loading images and waits for at least 3 images to load

Starting URL: https://bonigarcia.dev/selenium-webdriver-java/loading-images.html

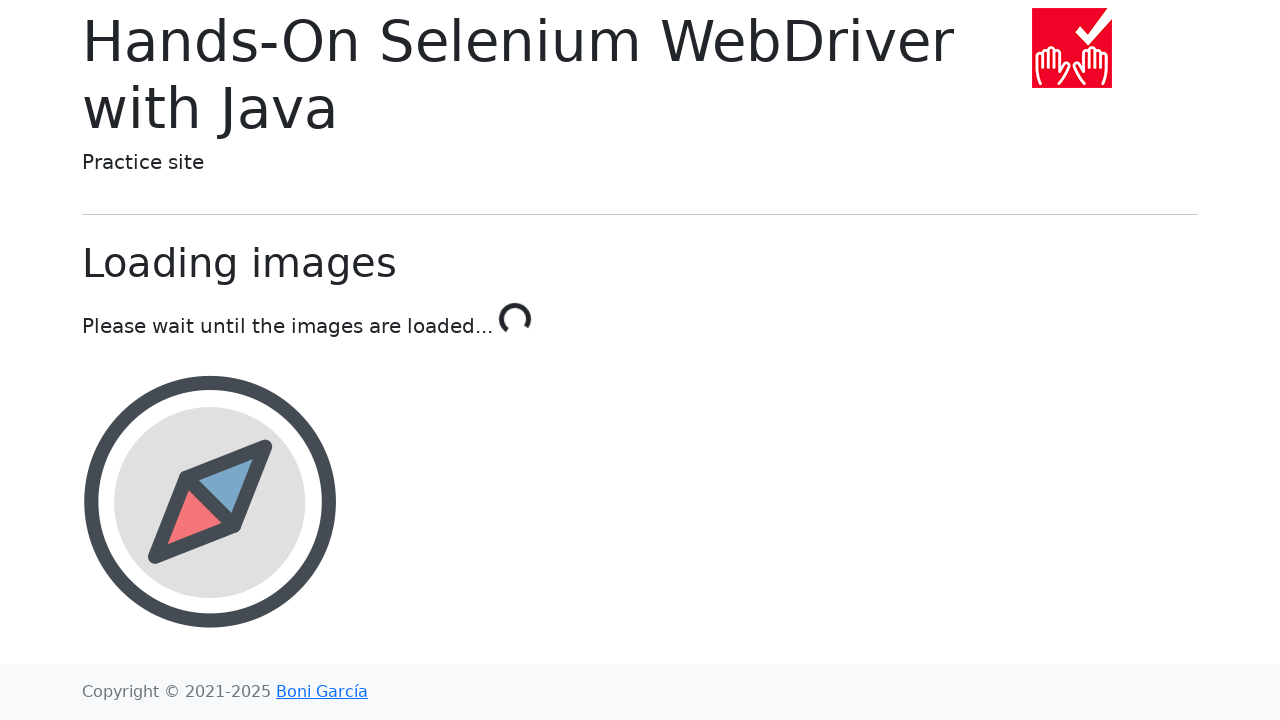

Navigated to loading images page
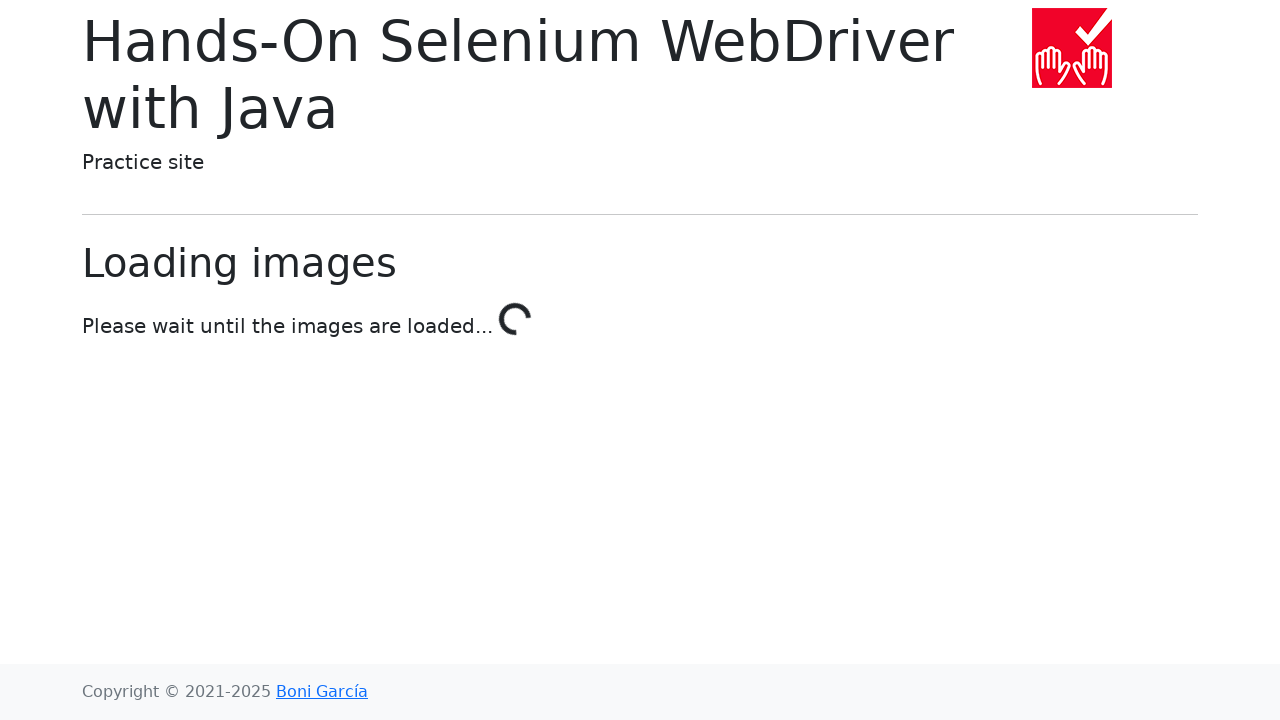

Waited for at least 3 images to load in the container
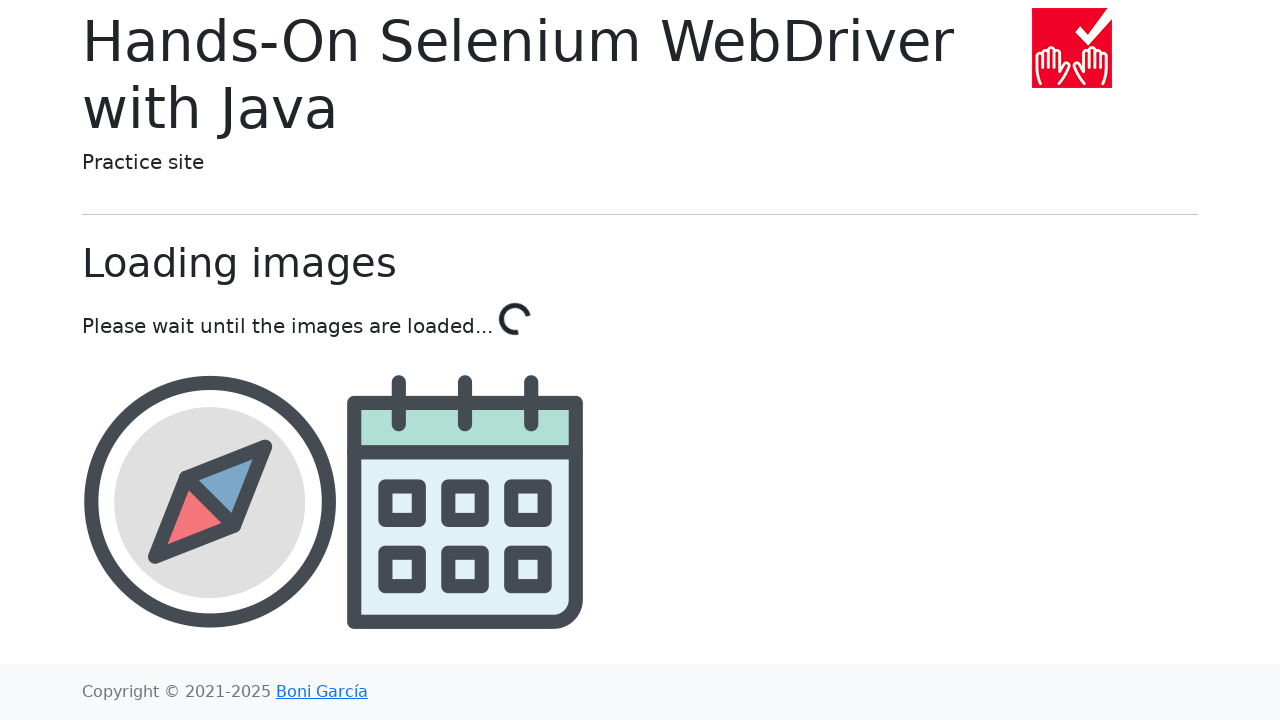

Retrieved 3 images from the container
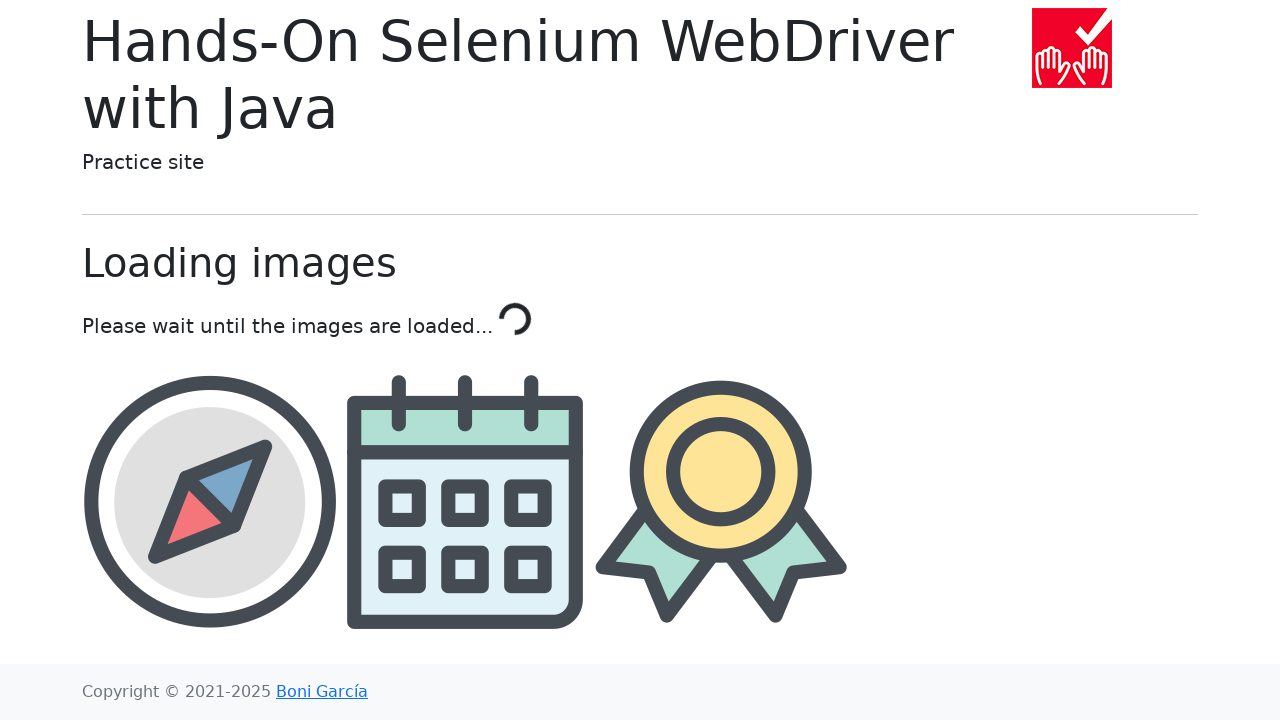

Retrieved source of third image: img/award.png
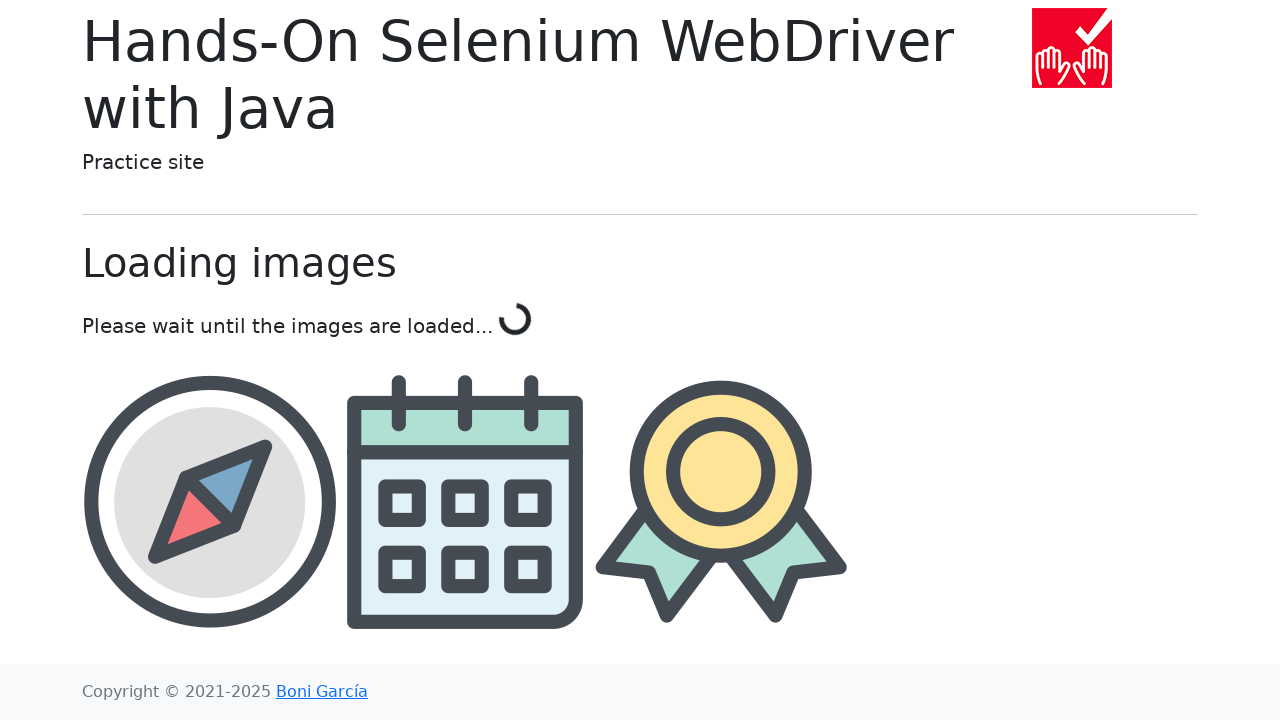

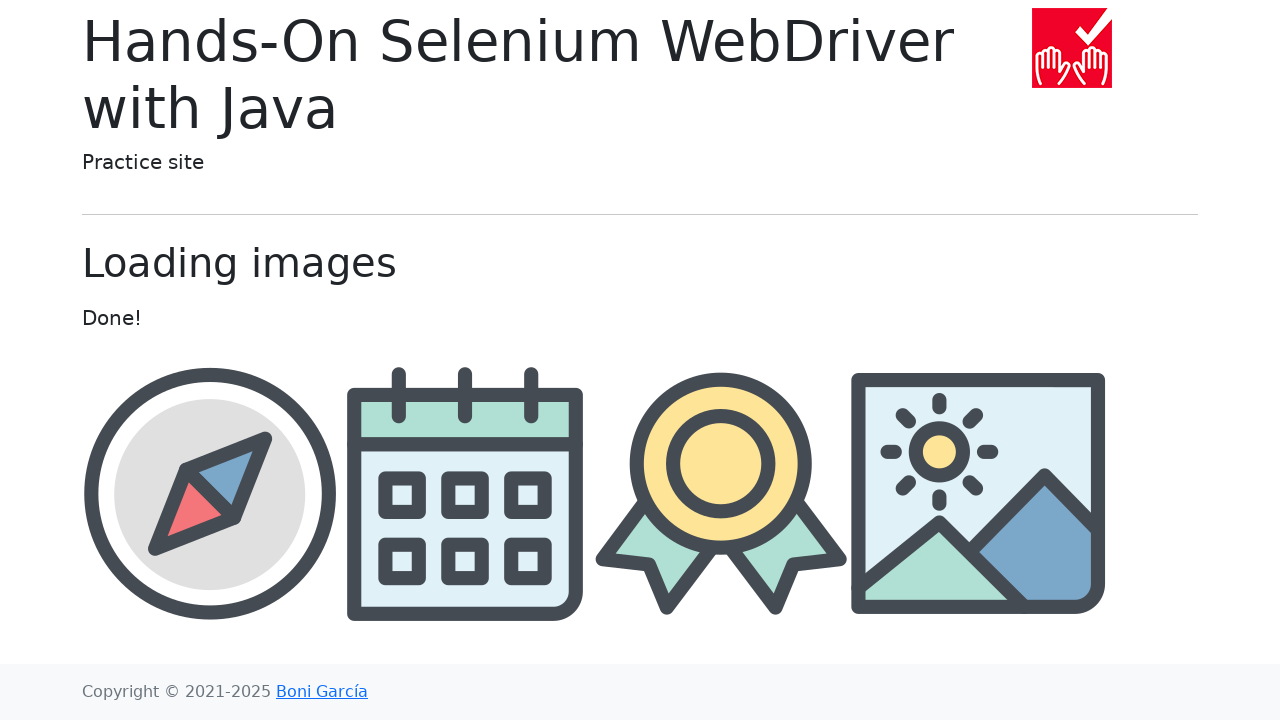